Tests JavaScript alert handling by clicking buttons that trigger different alert types (simple alert, confirm dialog, prompt dialog) and interacting with them using accept, dismiss, and sendKeys operations.

Starting URL: https://demoqa.com/alerts

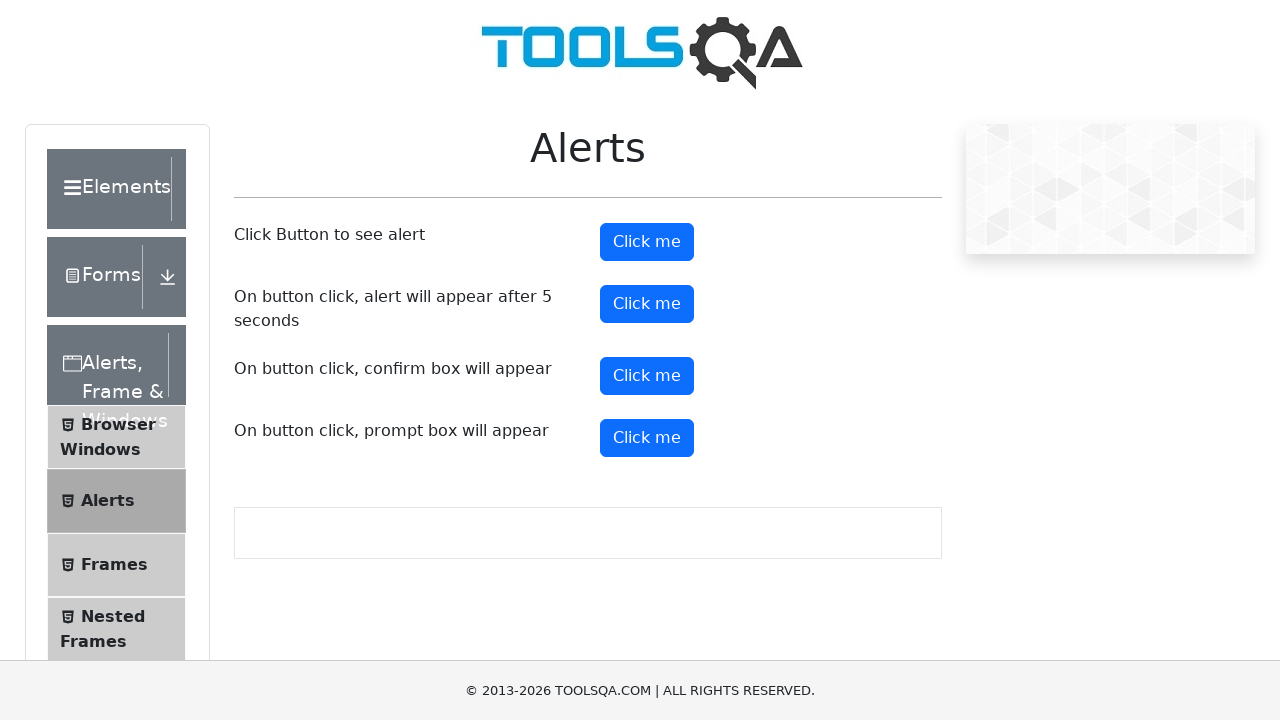

Clicked alert button to trigger simple alert at (647, 242) on xpath=//button[@id='alertButton']
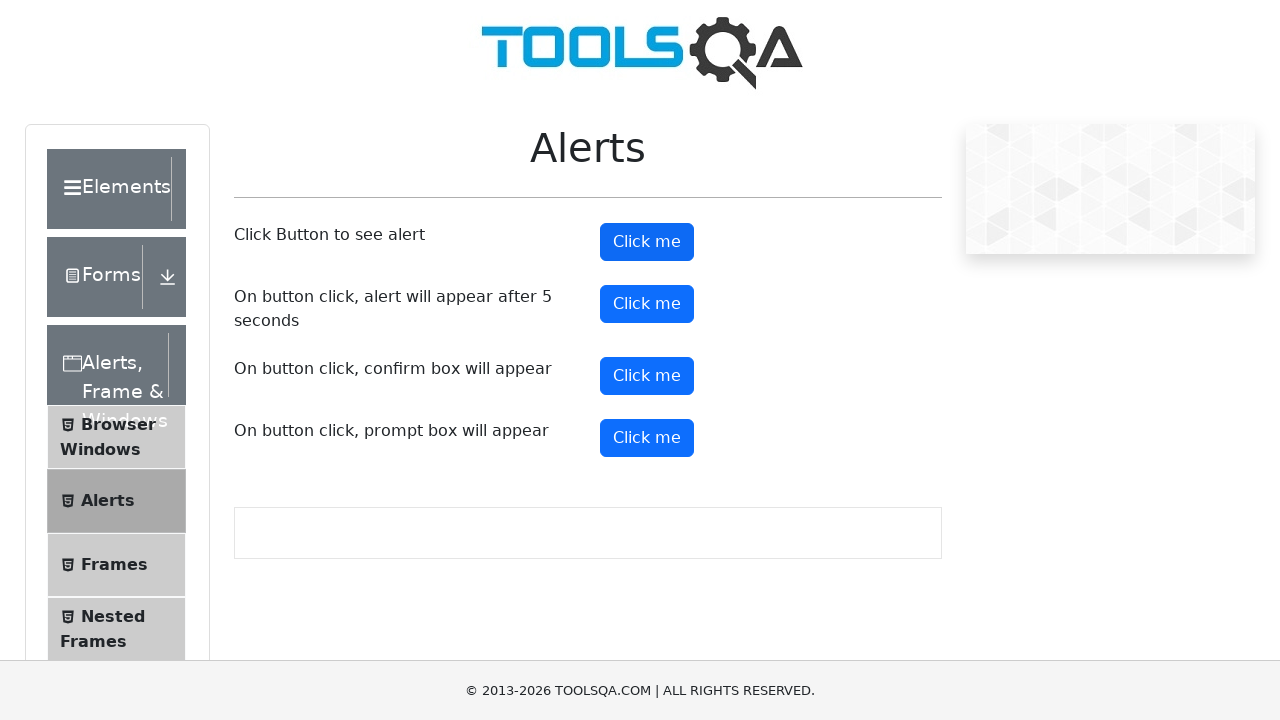

Set up dialog handler to accept alerts
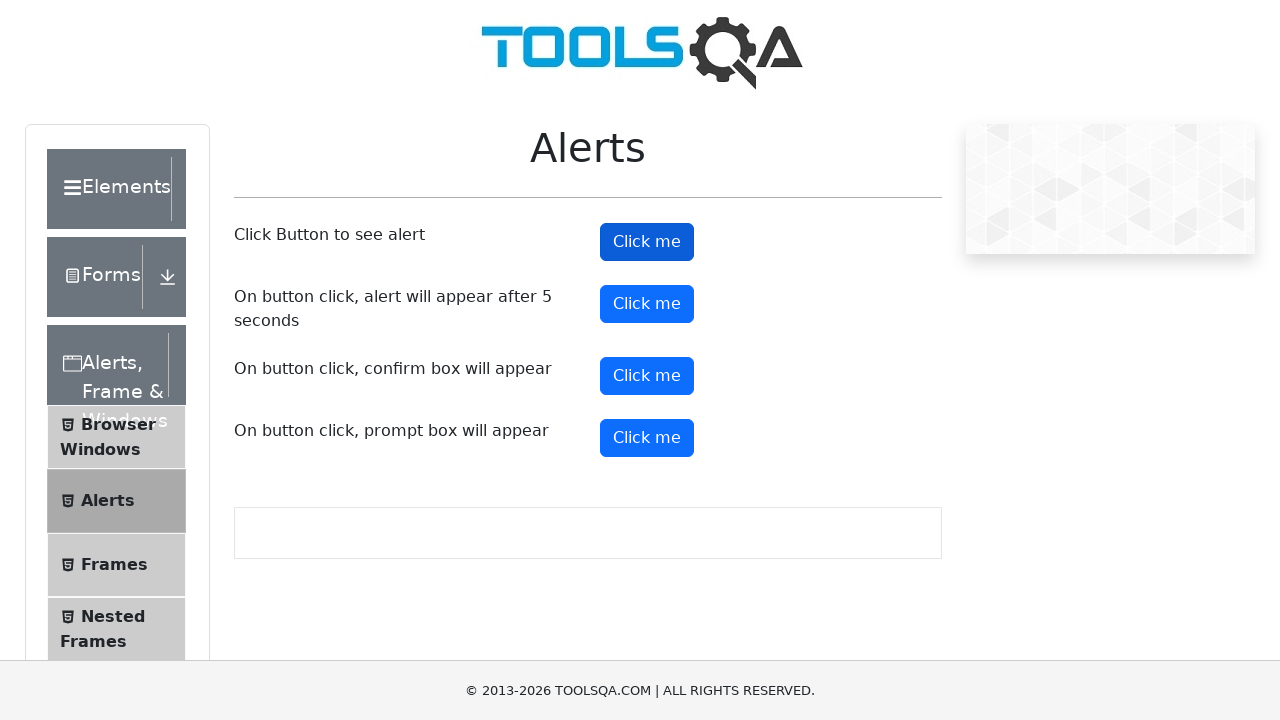

Waited for alert to be processed
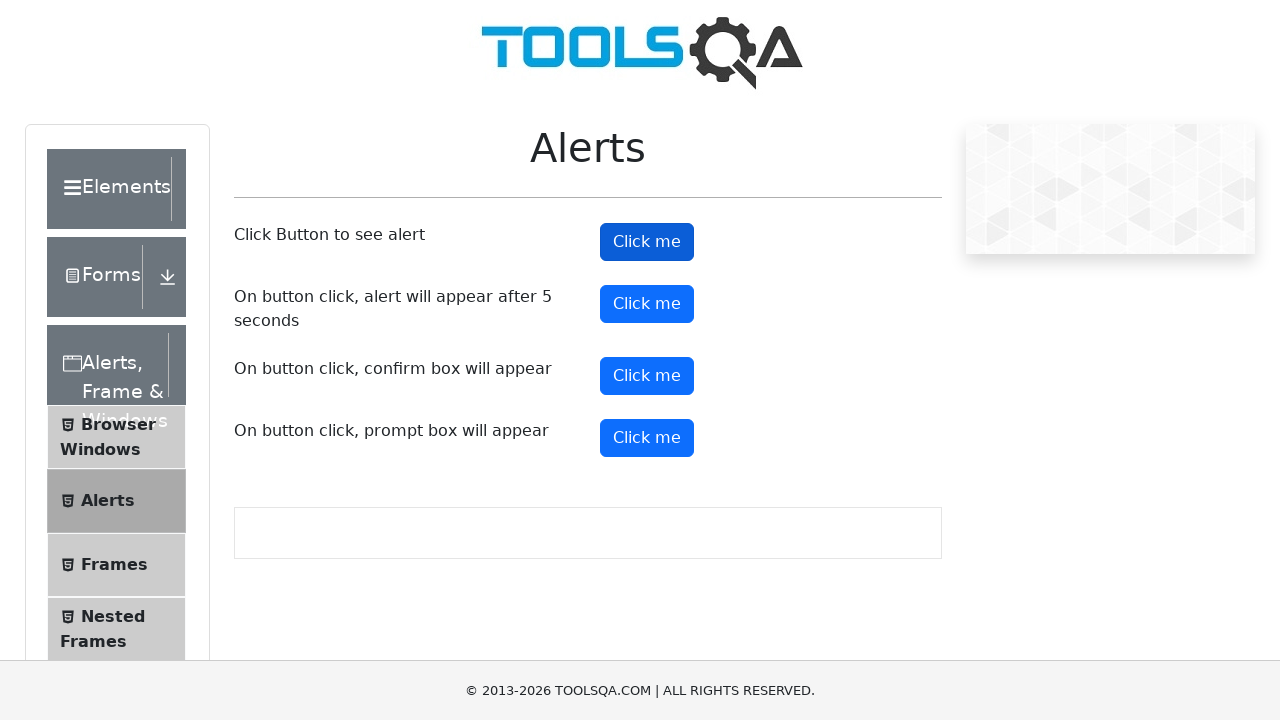

Set up dialog handler to dismiss confirm dialogs
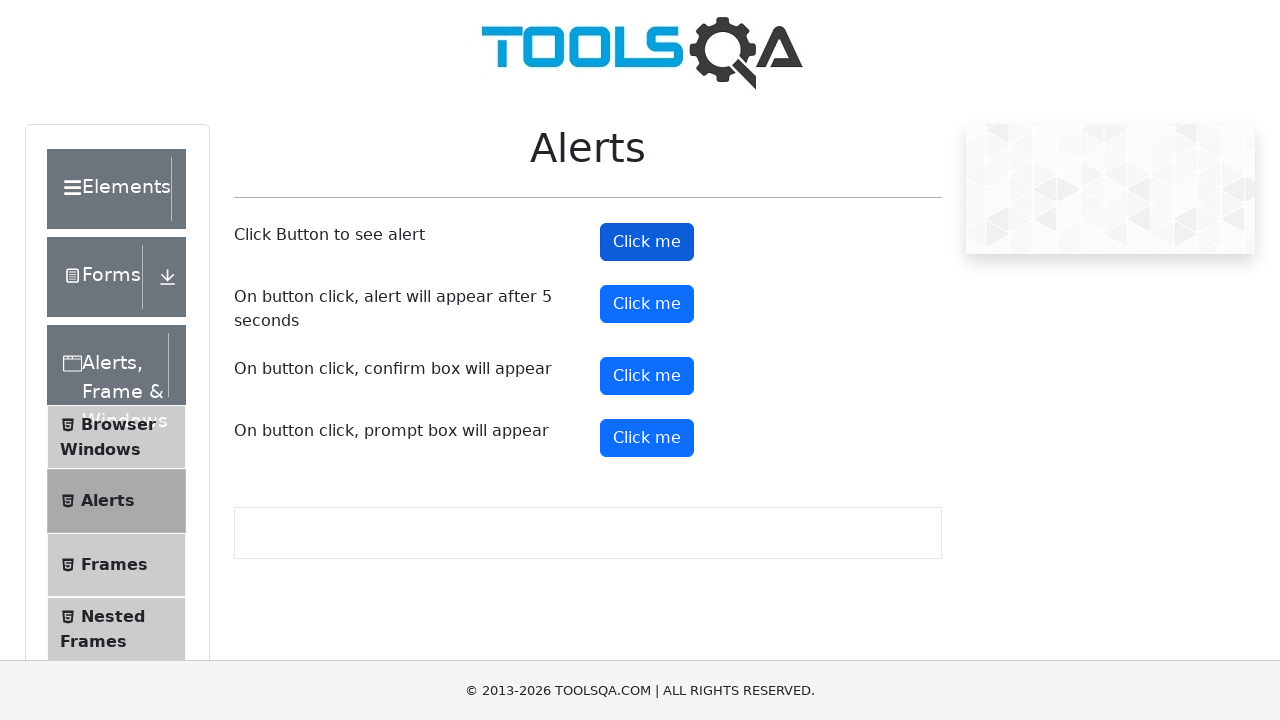

Clicked confirm button to trigger confirm dialog at (647, 376) on xpath=//button[@id='confirmButton']
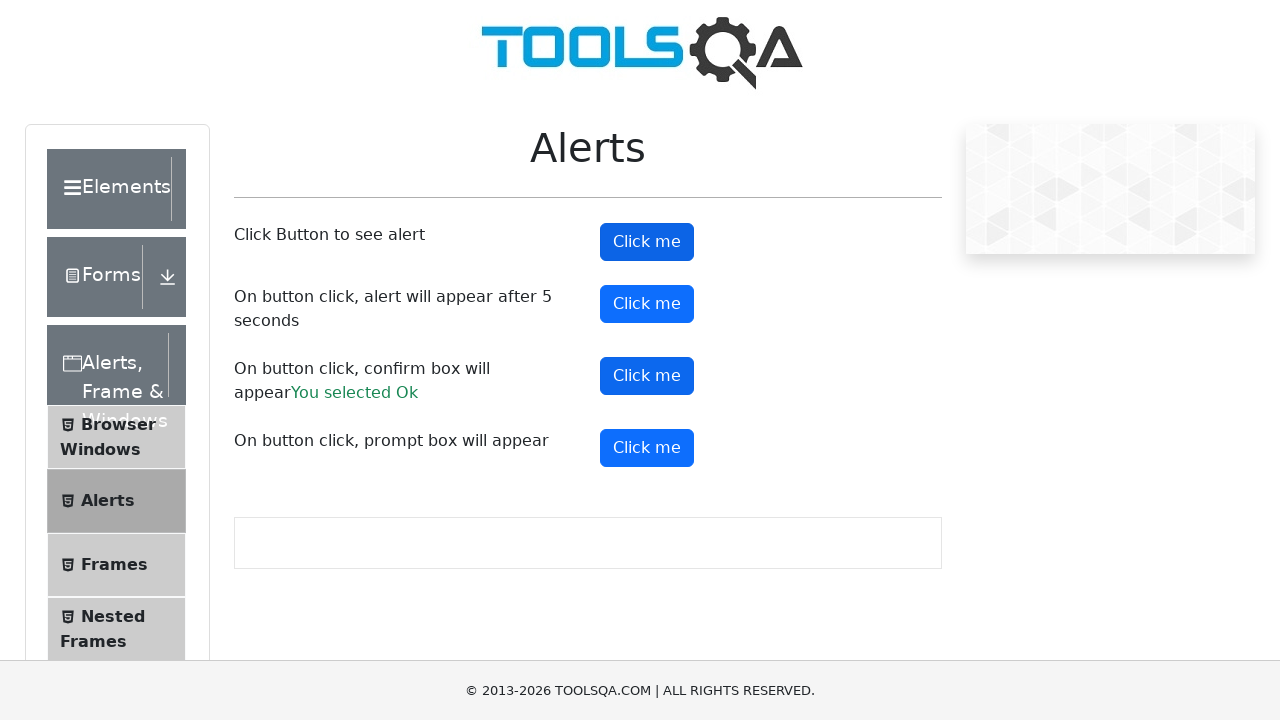

Waited for confirm dialog to be dismissed
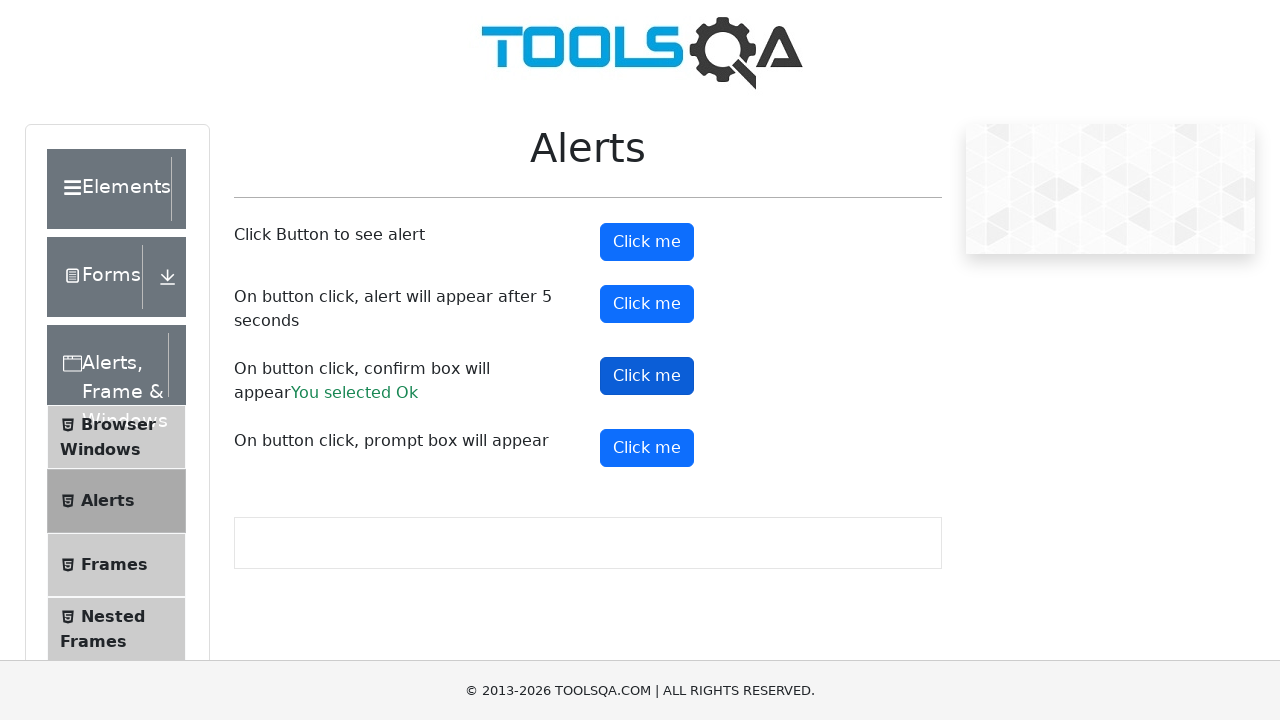

Set up dialog handler to accept confirm dialogs
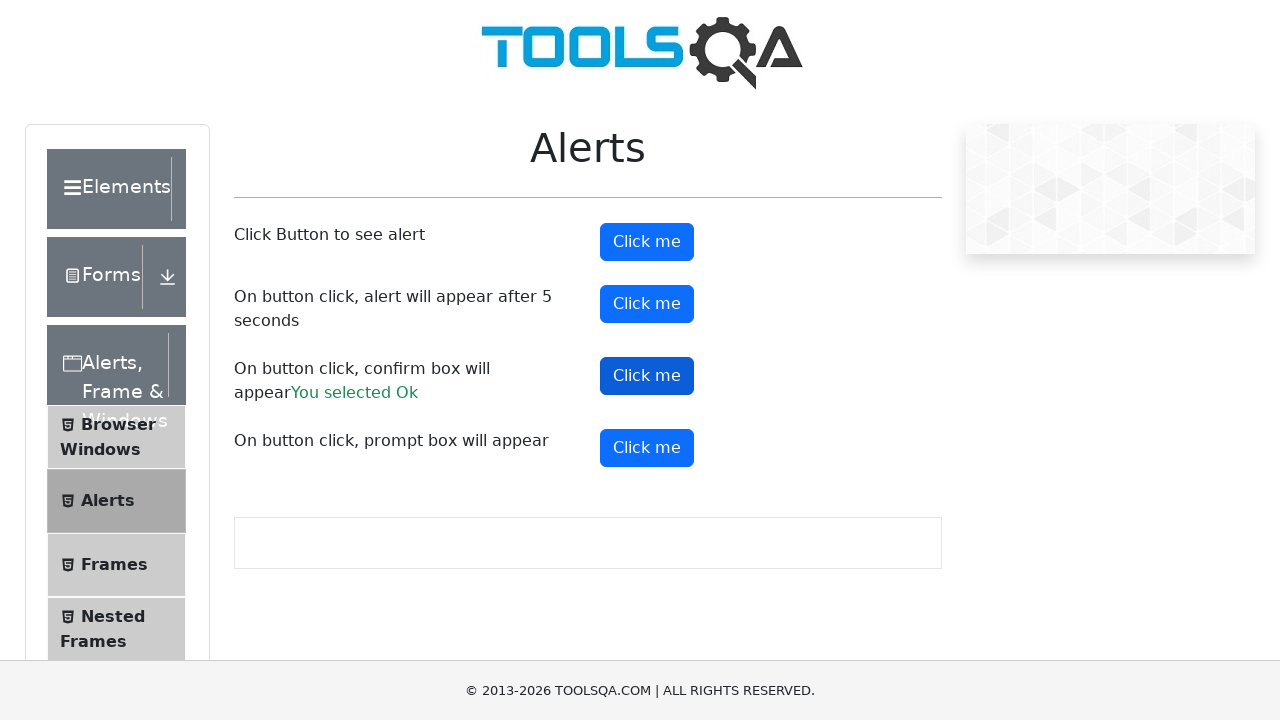

Clicked confirm button to trigger confirm dialog again at (647, 376) on xpath=//button[@id='confirmButton']
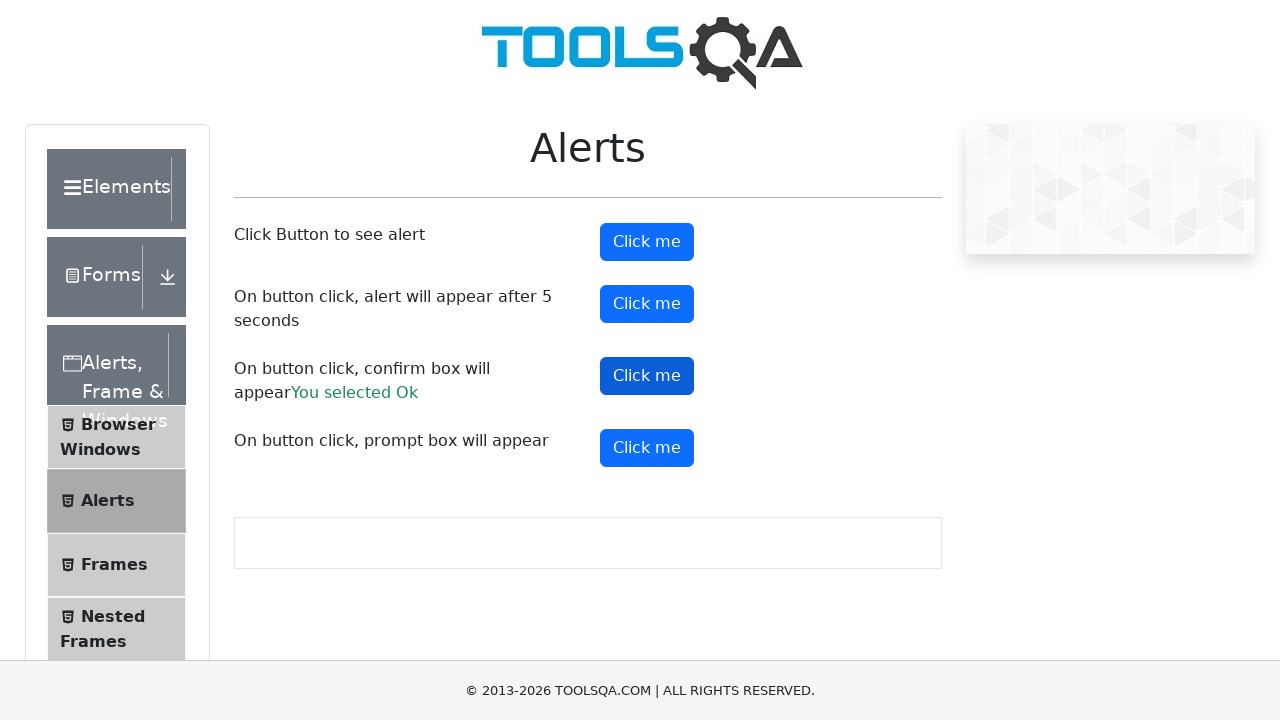

Waited for confirm dialog to be accepted
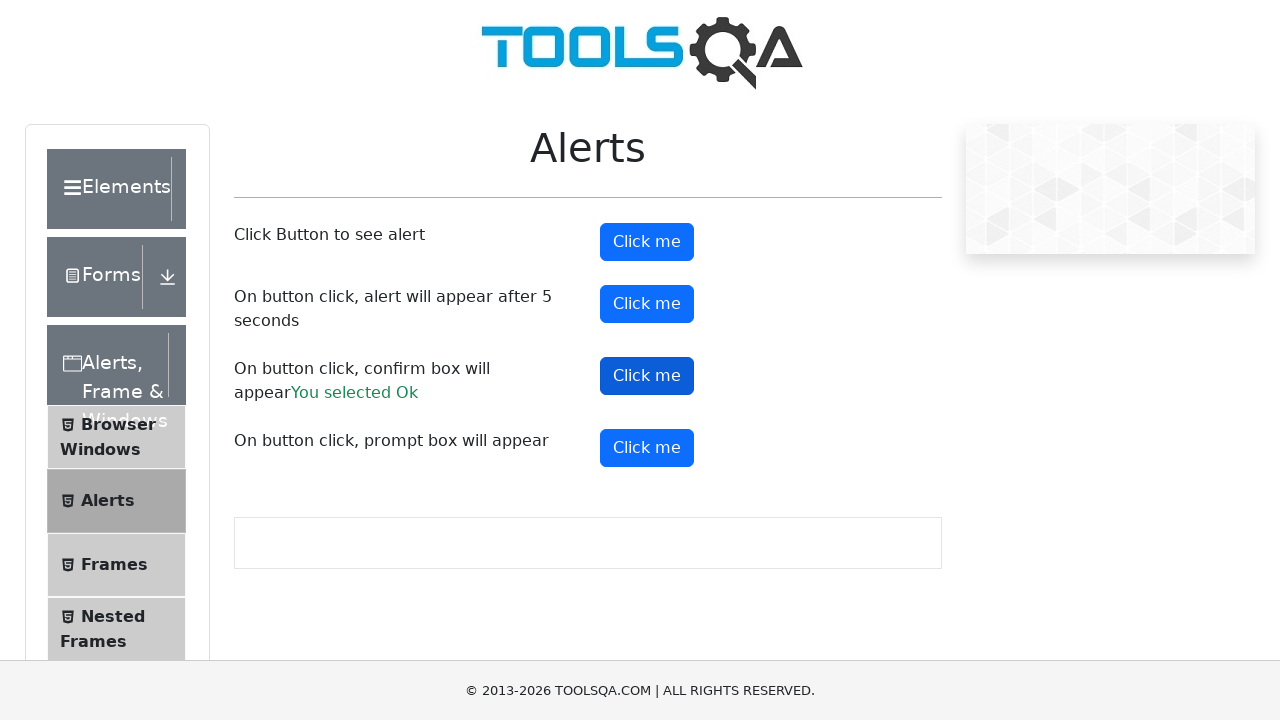

Set up dialog handler to accept prompt with text input
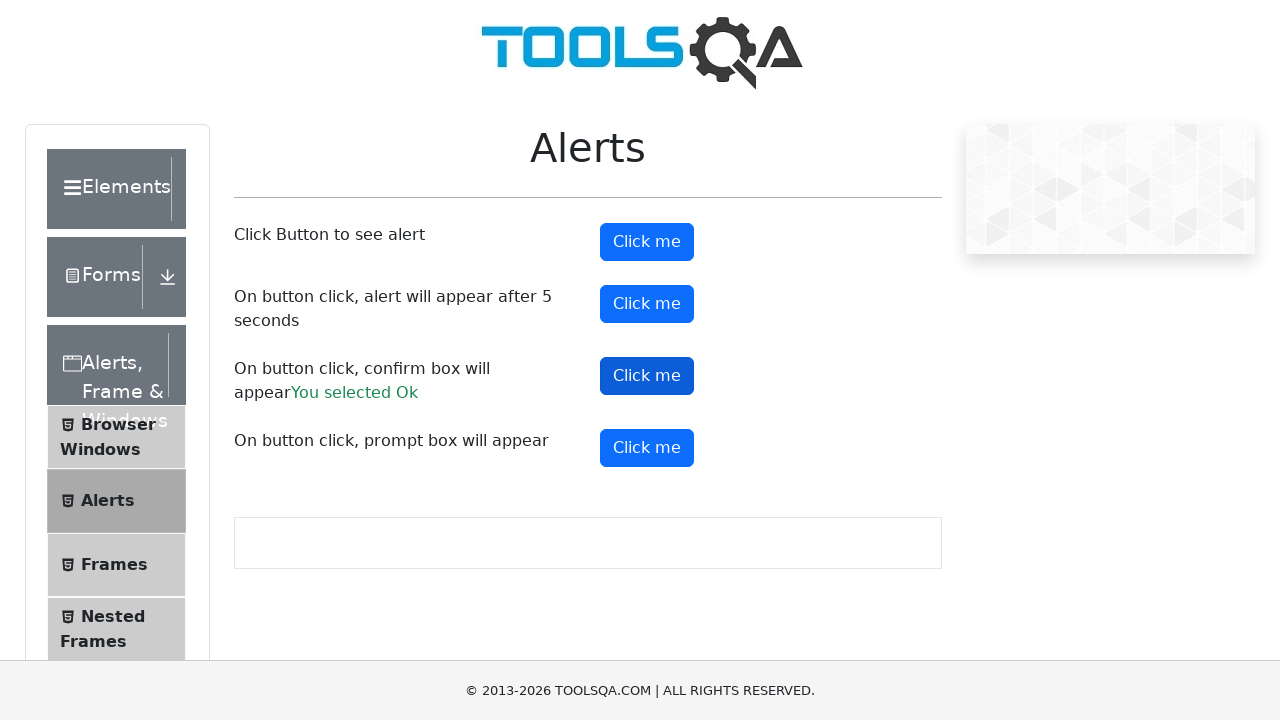

Clicked prompt button to trigger prompt dialog at (647, 448) on xpath=//button[@id='promtButton']
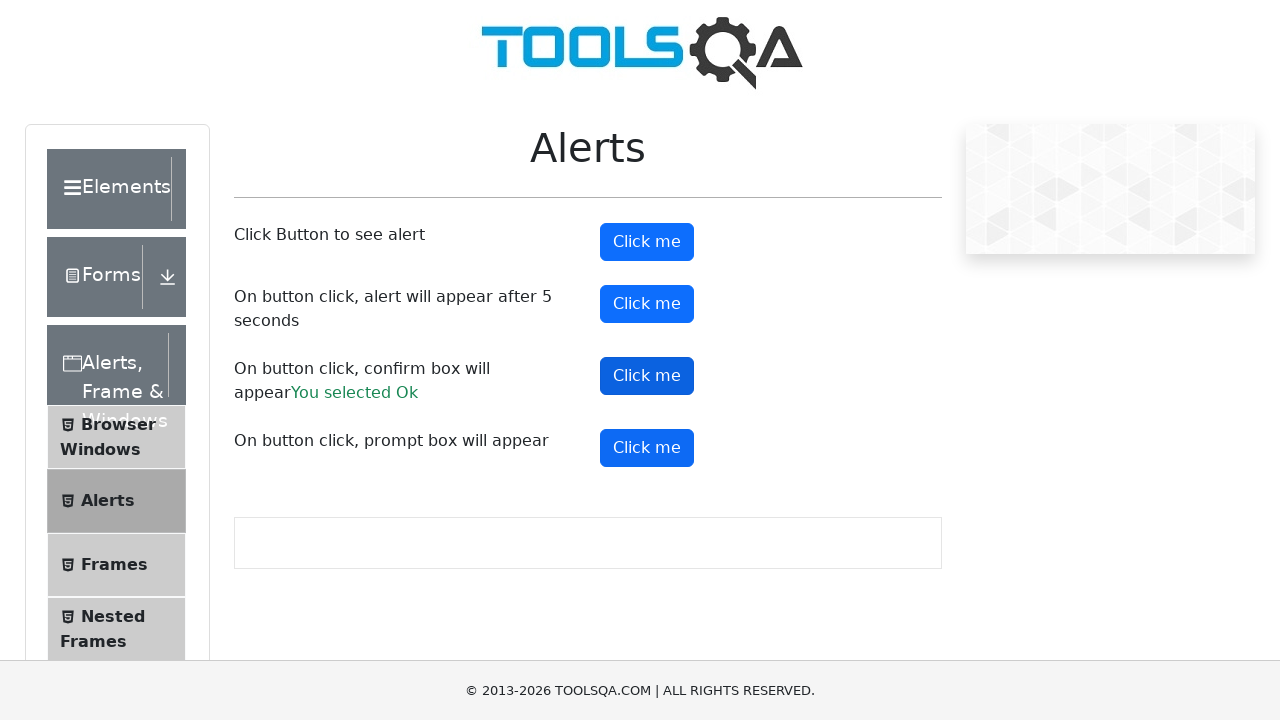

Waited for prompt dialog to be processed with text input
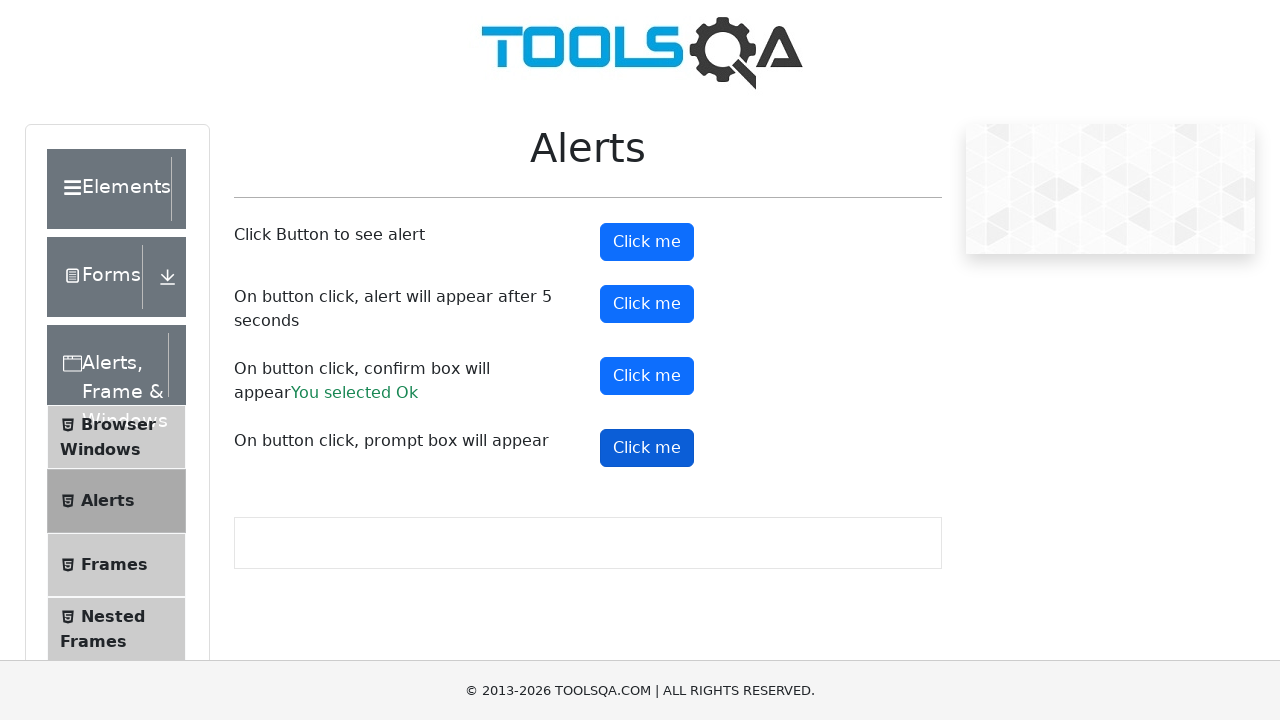

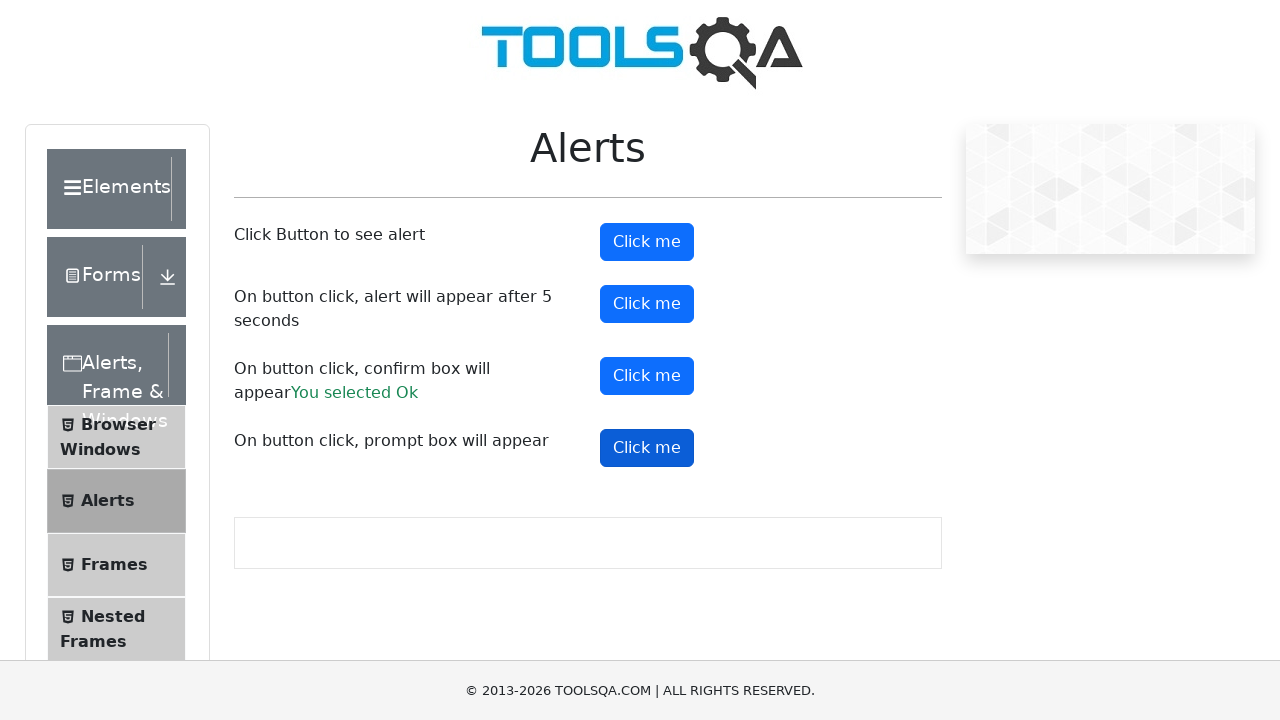